Tests enabling a disabled text field by clicking Enable button and then entering text into the field

Starting URL: https://the-internet.herokuapp.com/dynamic_controls

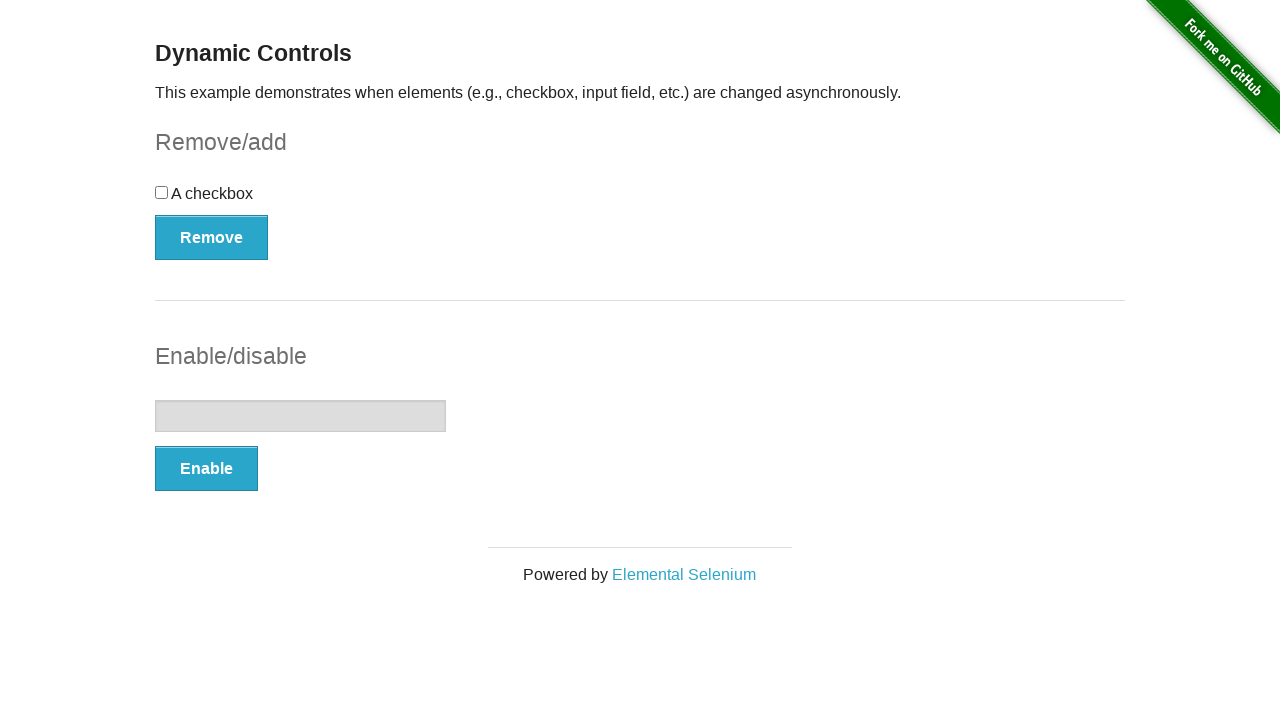

Clicked Enable button to enable the text field at (206, 469) on xpath=//button[contains(text(),'Enable')]
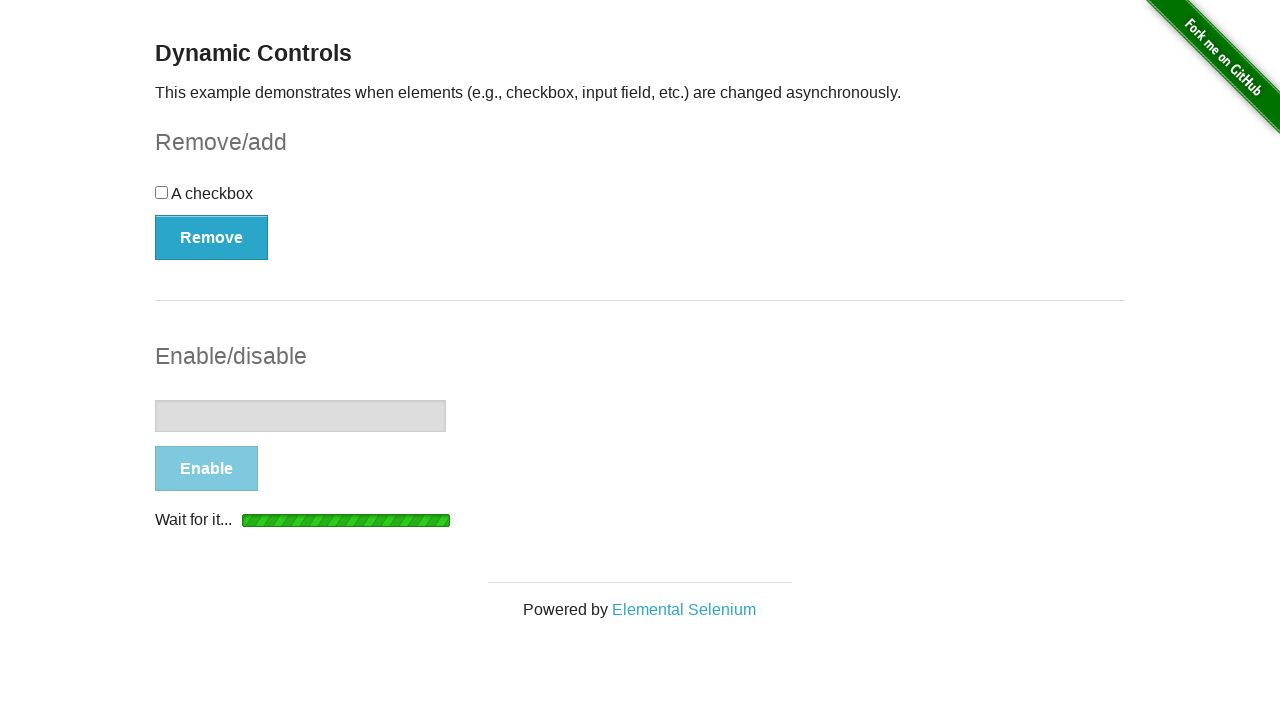

Text field became visible
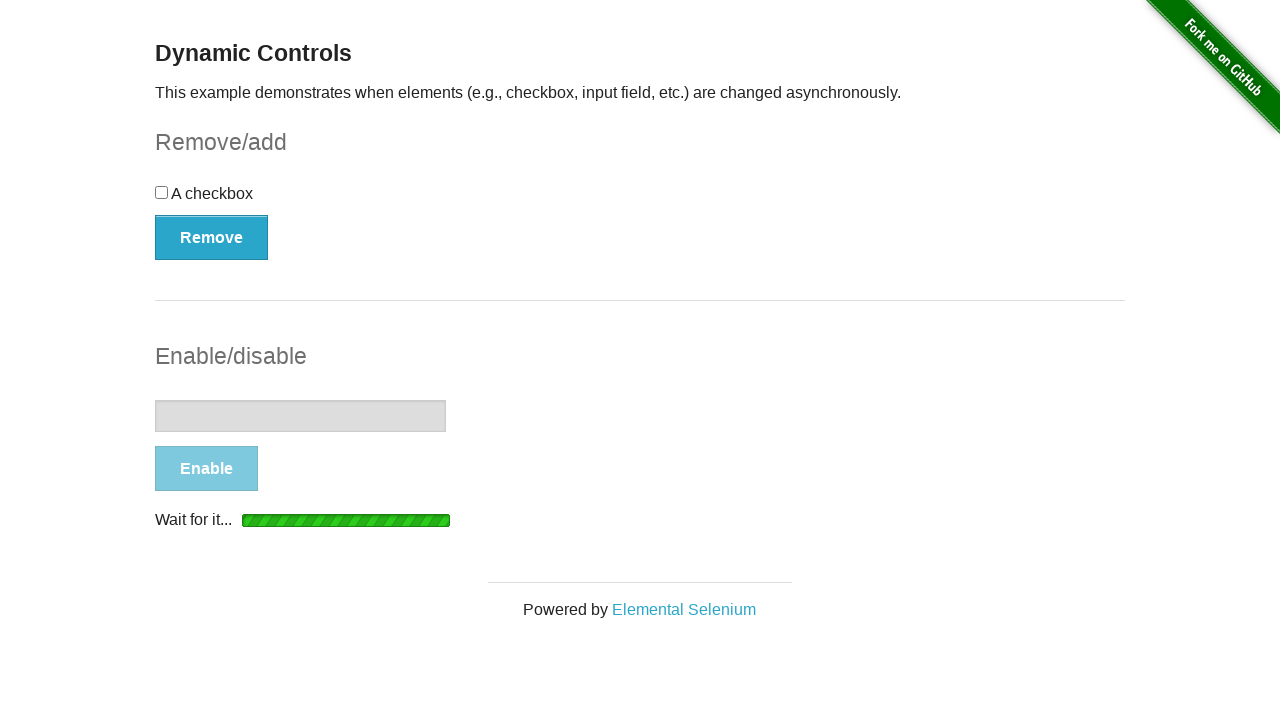

Text field is now enabled and ready for input
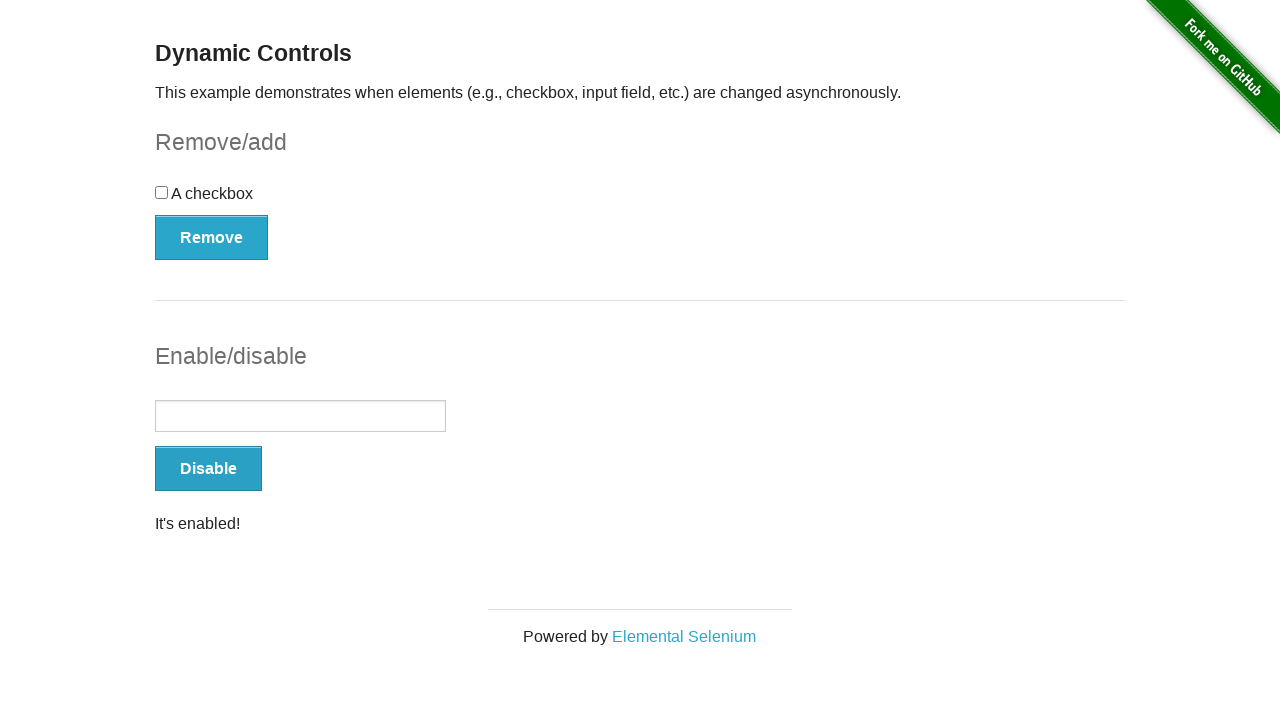

Filled text field with 'I'm did that challenge!!!' on xpath=//input[@type='text']
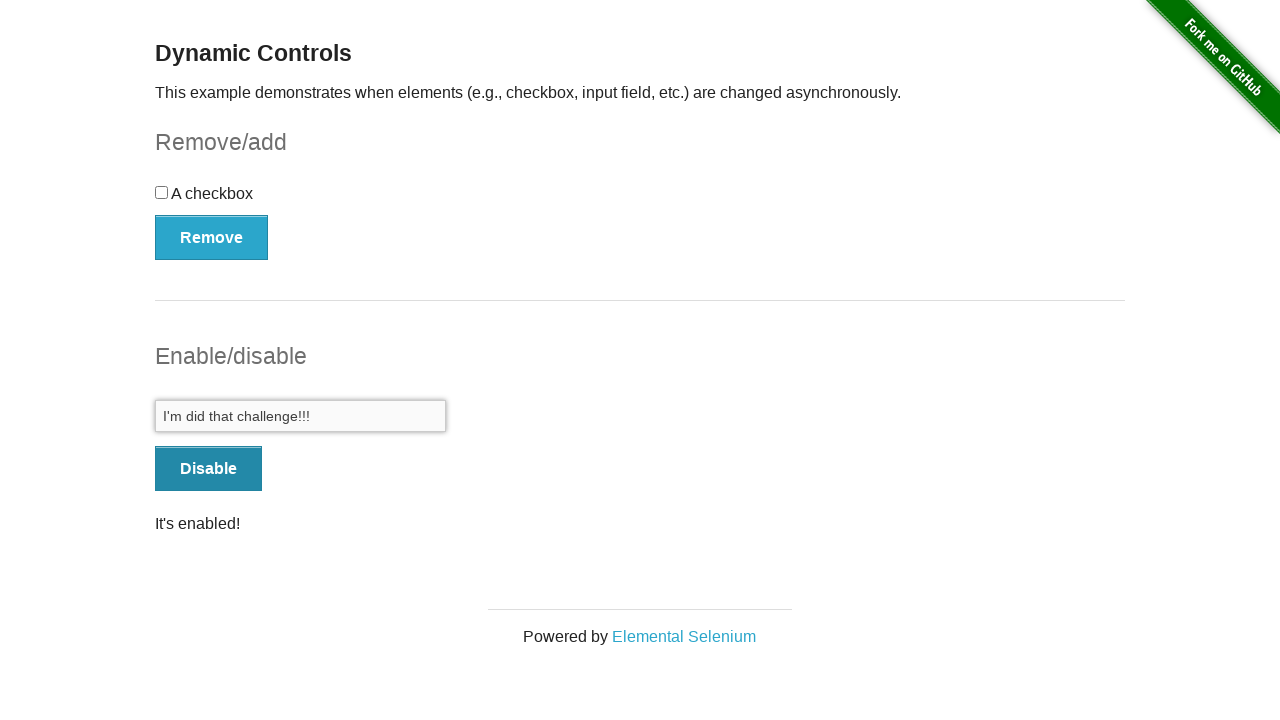

Verified that text field contains the correct value
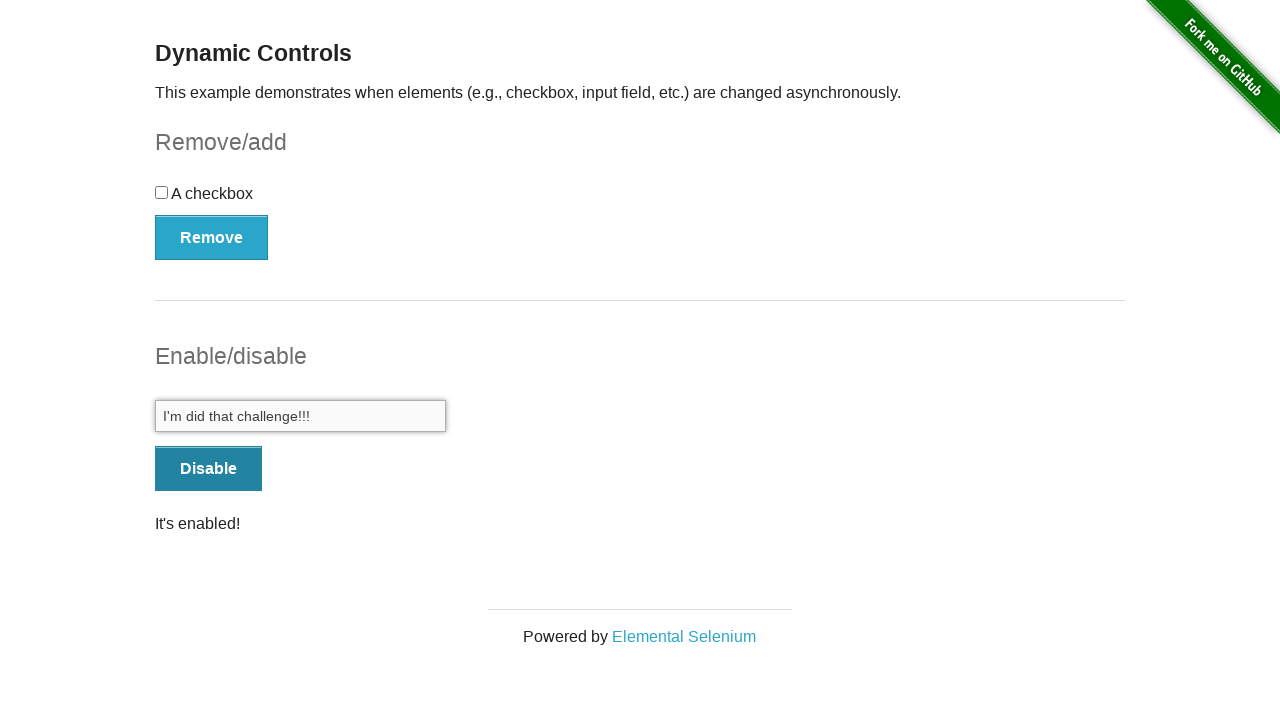

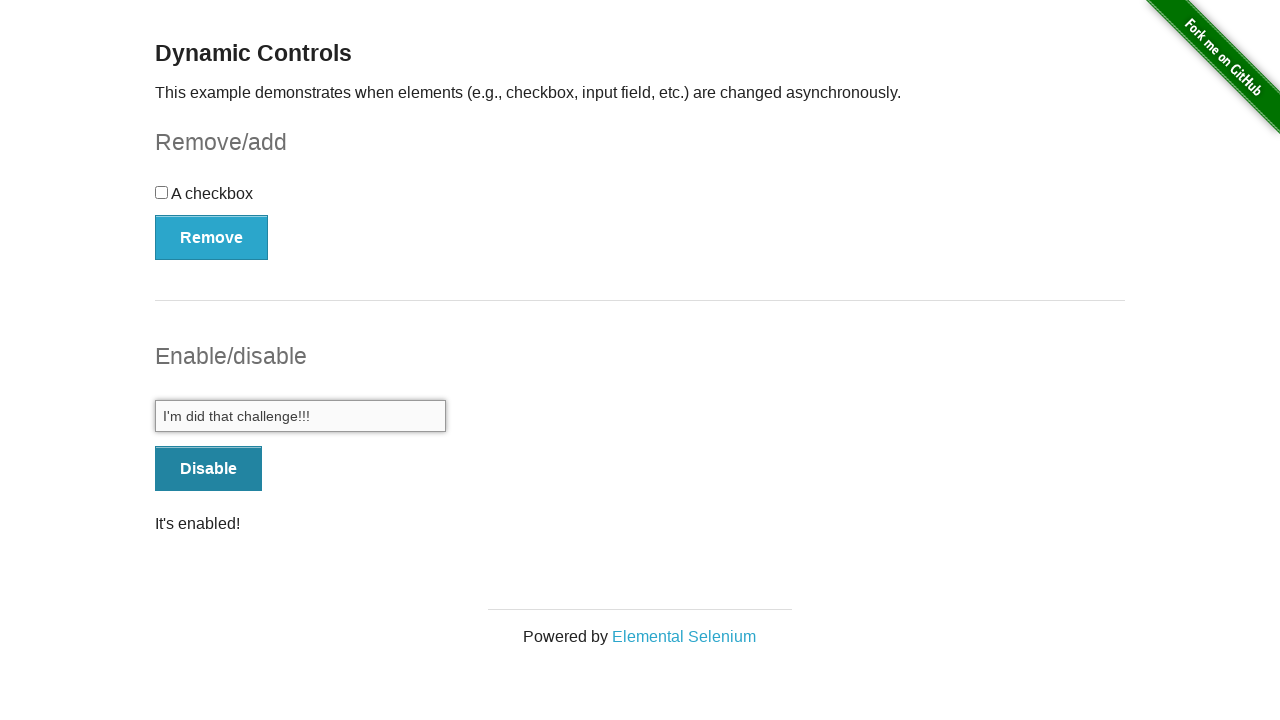